Tests unmarking todo items as complete by unchecking their checkboxes

Starting URL: https://demo.playwright.dev/todomvc

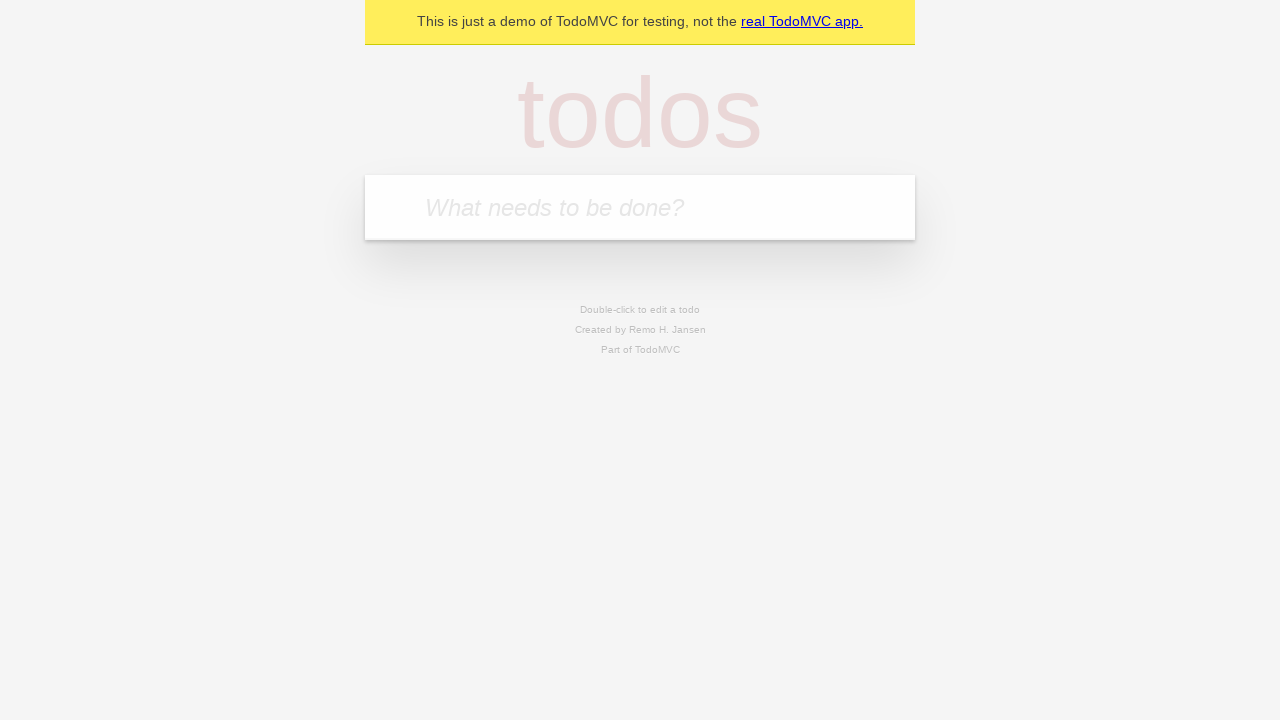

Filled todo input with 'buy some cheese' on internal:attr=[placeholder="What needs to be done?"i]
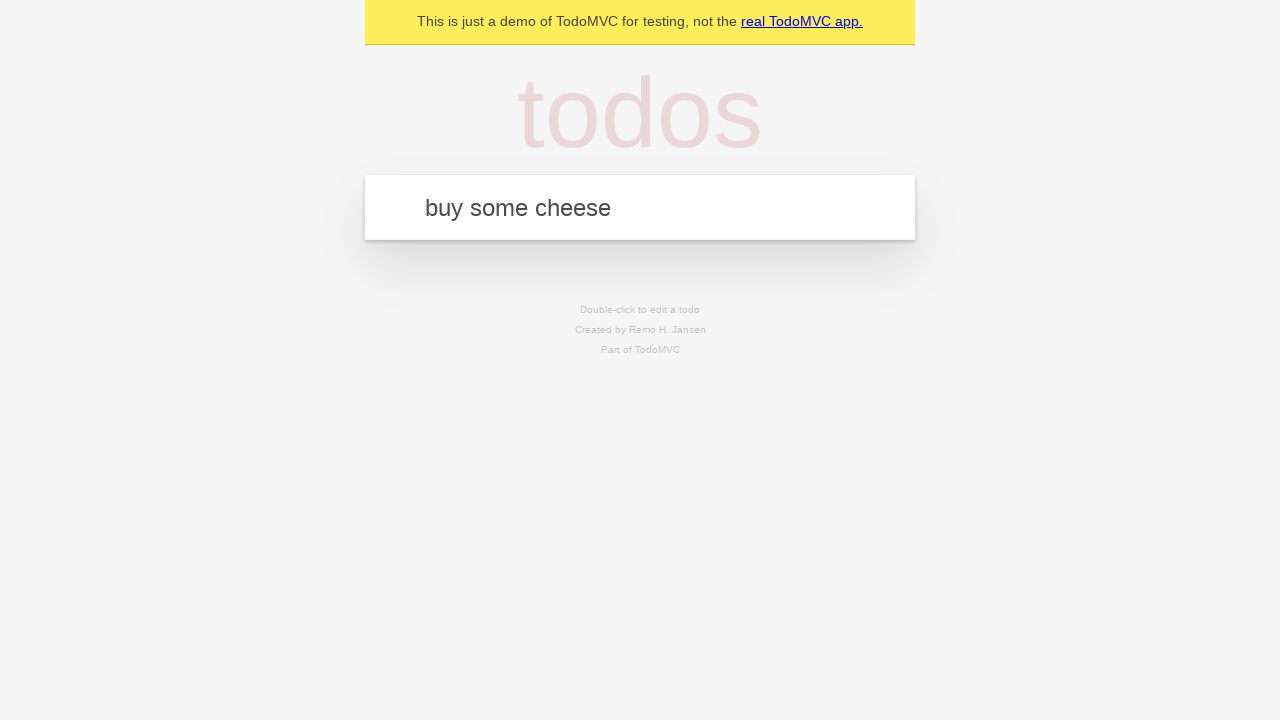

Pressed Enter to create first todo item on internal:attr=[placeholder="What needs to be done?"i]
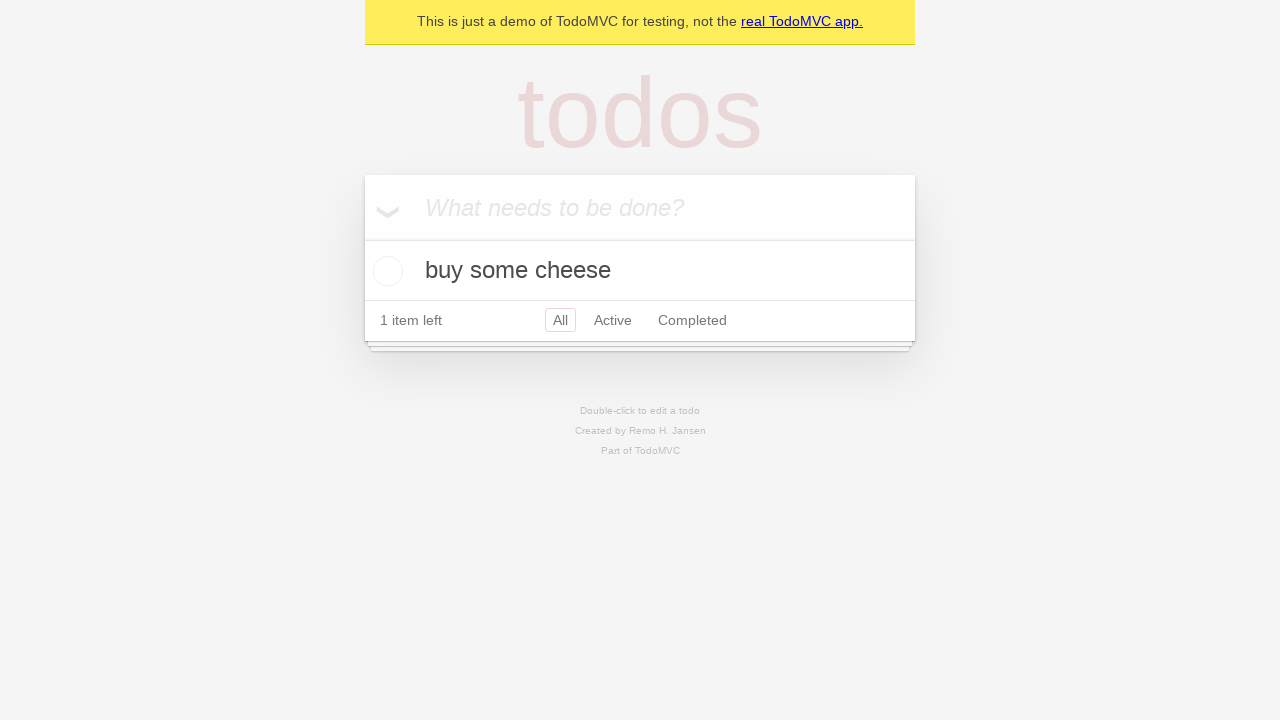

Filled todo input with 'feed the cat' on internal:attr=[placeholder="What needs to be done?"i]
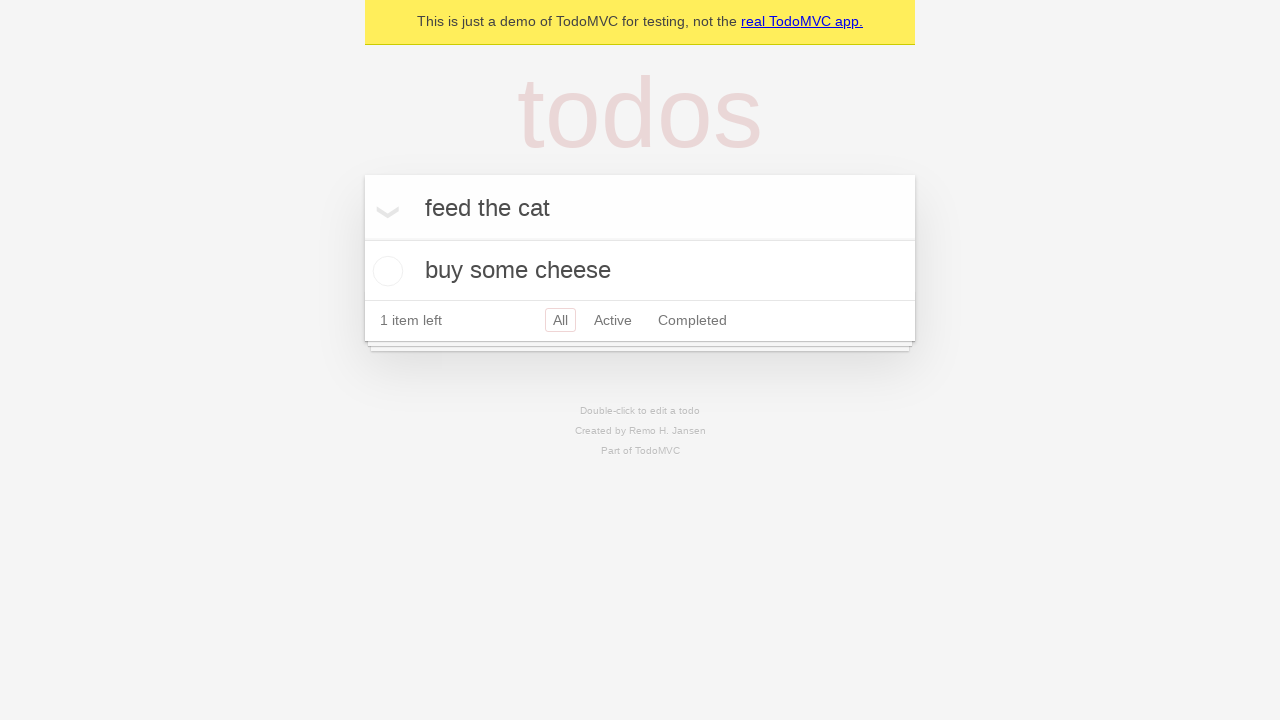

Pressed Enter to create second todo item on internal:attr=[placeholder="What needs to be done?"i]
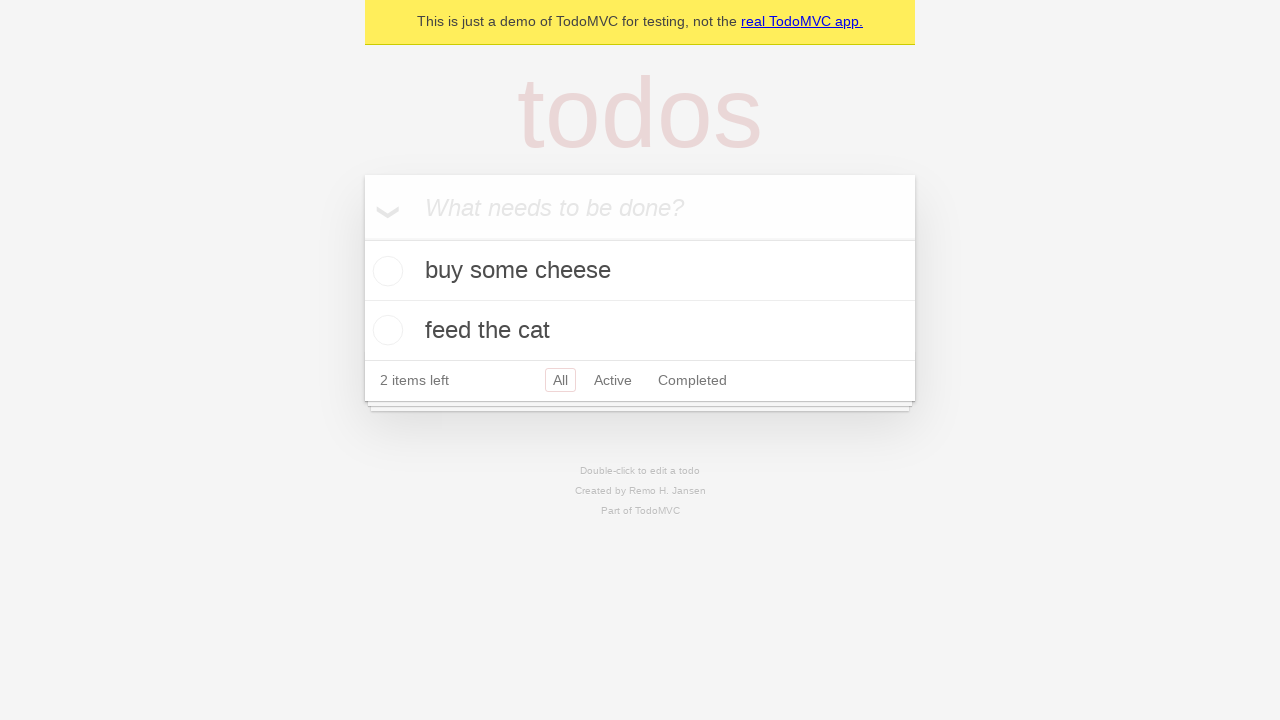

Checked first todo item to mark it complete at (385, 271) on internal:testid=[data-testid="todo-item"s] >> nth=0 >> internal:role=checkbox
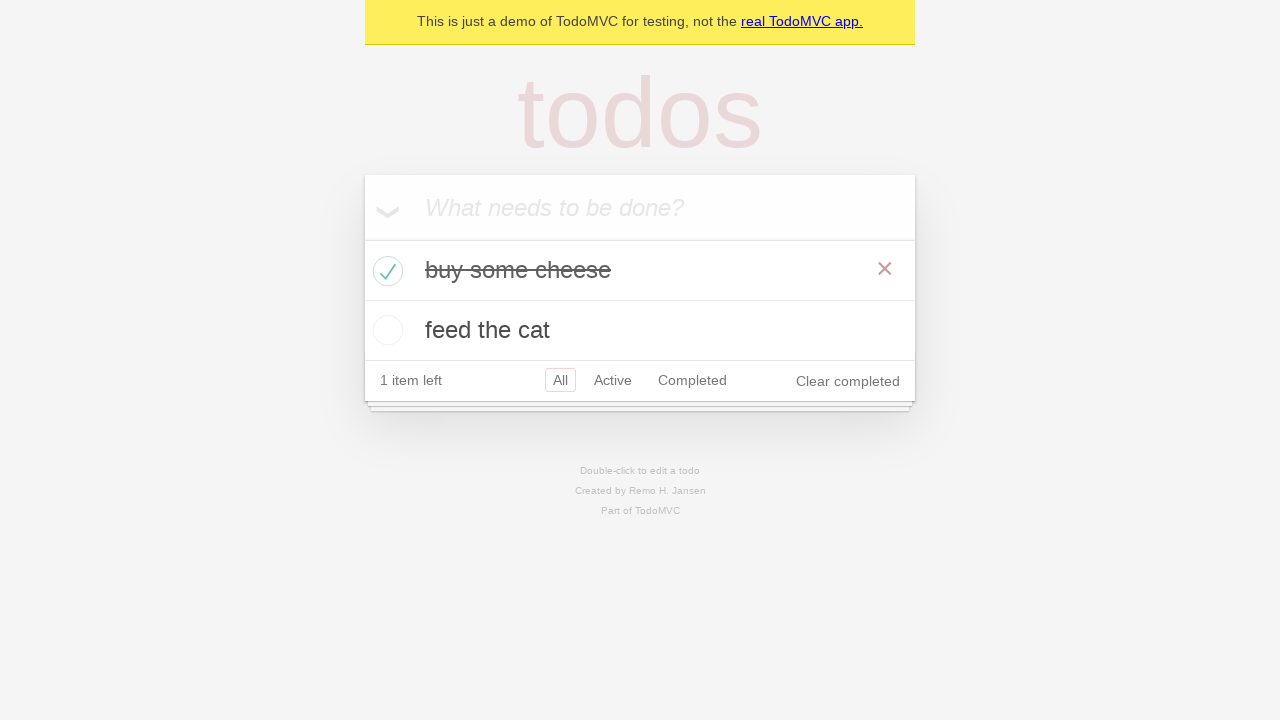

Unchecked first todo item to mark it incomplete at (385, 271) on internal:testid=[data-testid="todo-item"s] >> nth=0 >> internal:role=checkbox
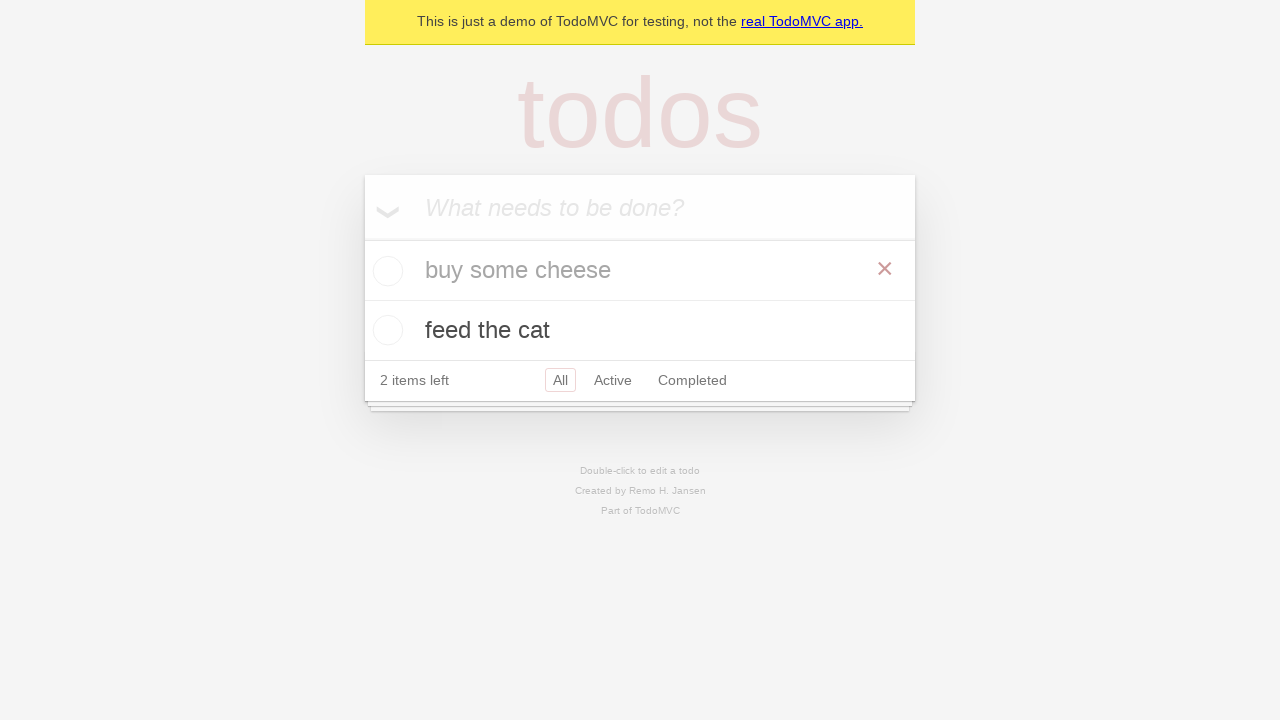

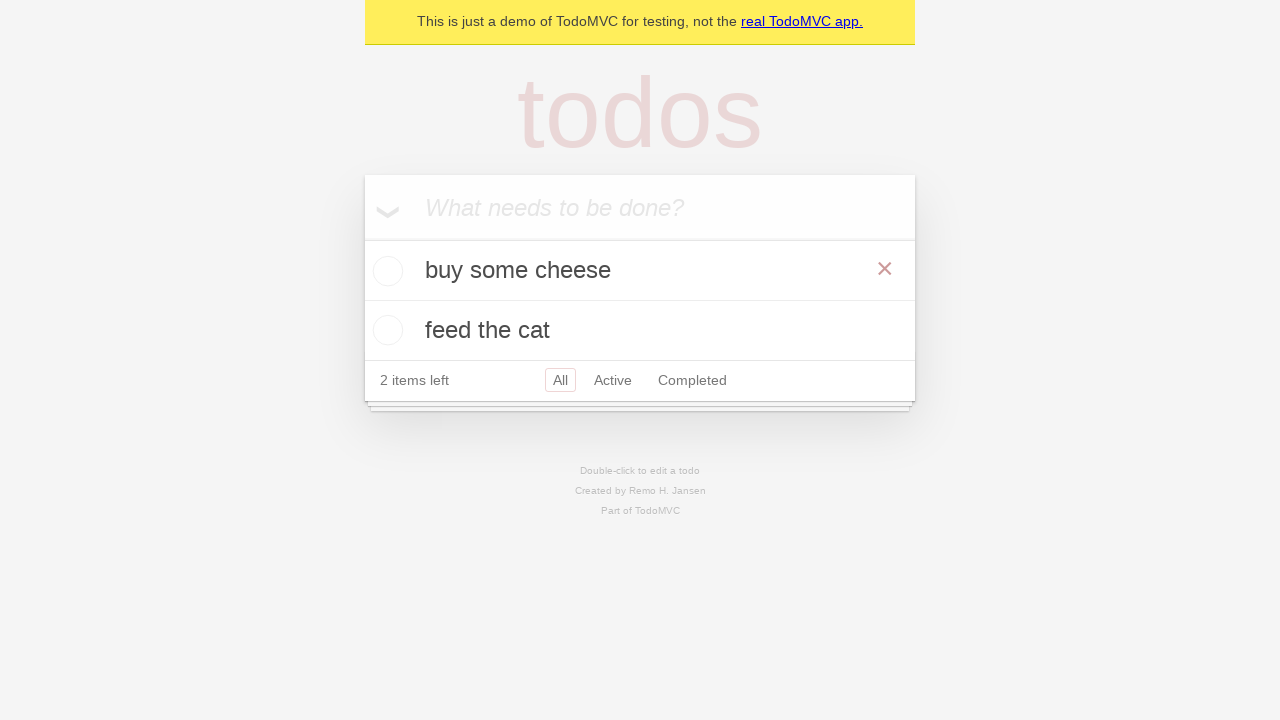